Verifies that the SPEAKERS label is correctly displayed on the page

Starting URL: http://advantageonlineshopping.com

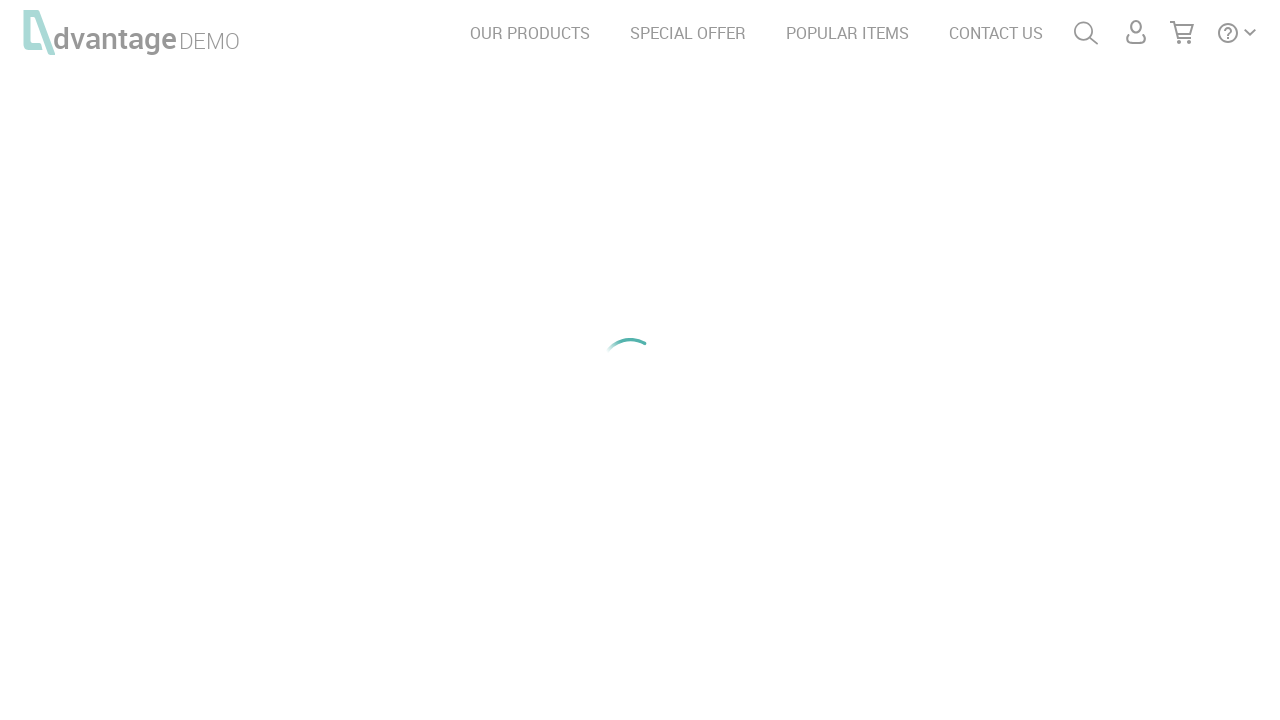

Waited for speakers text element to be visible
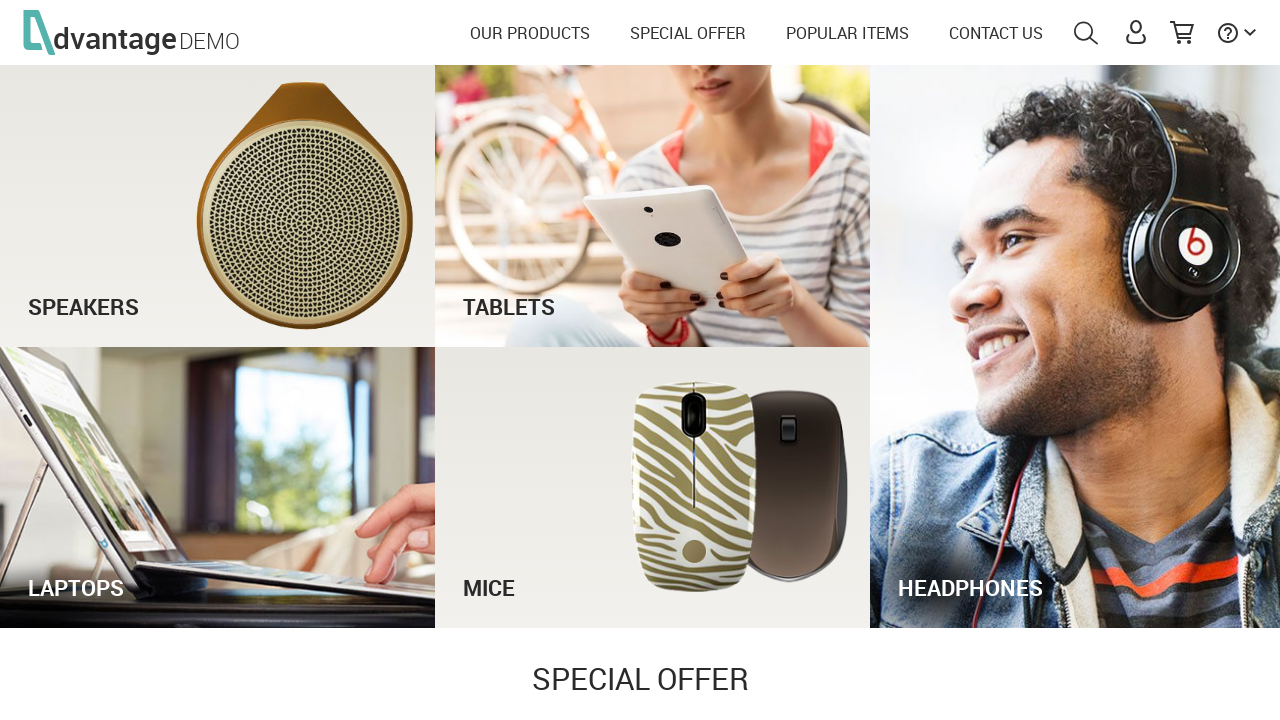

Located the speakers label element
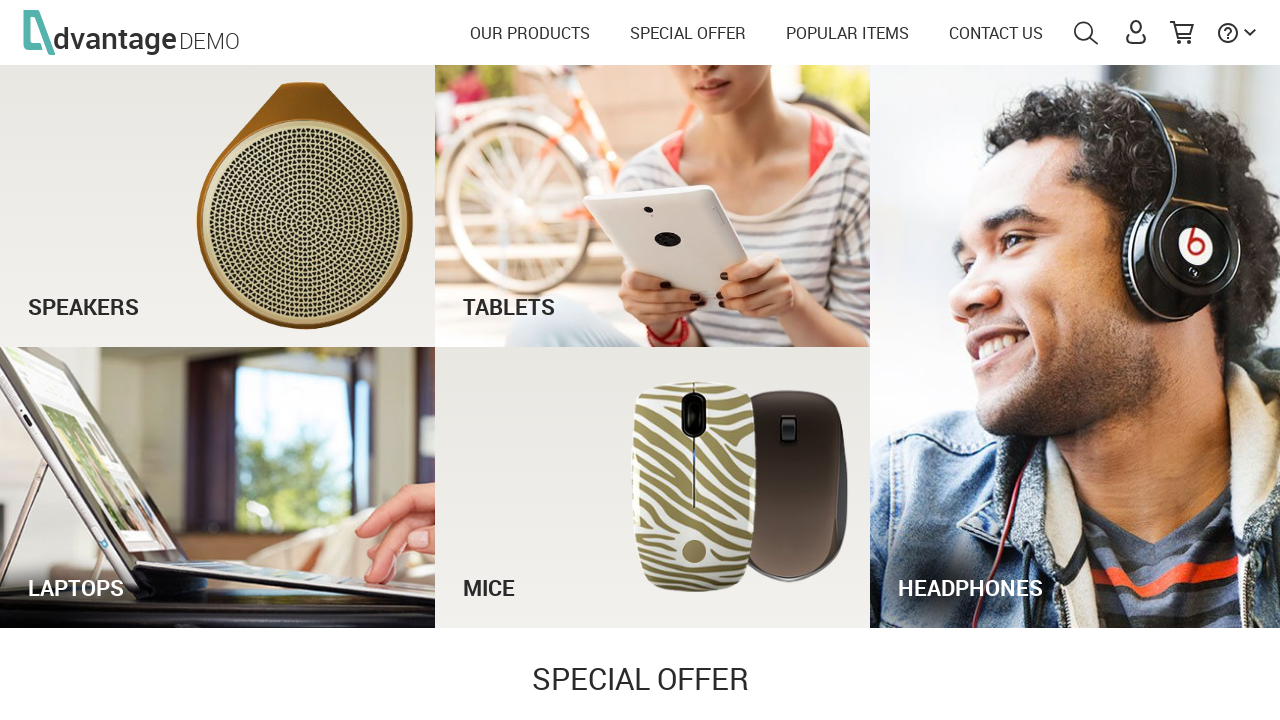

Verified that SPEAKERS label is correctly displayed on the page
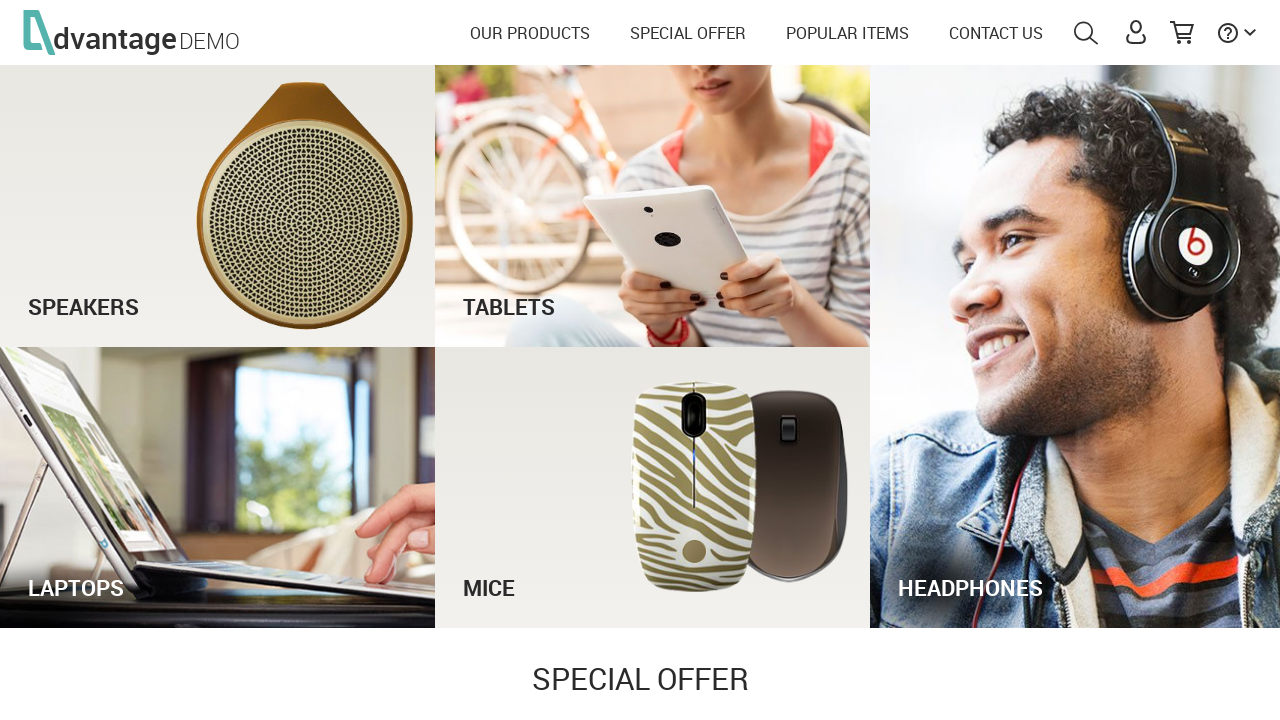

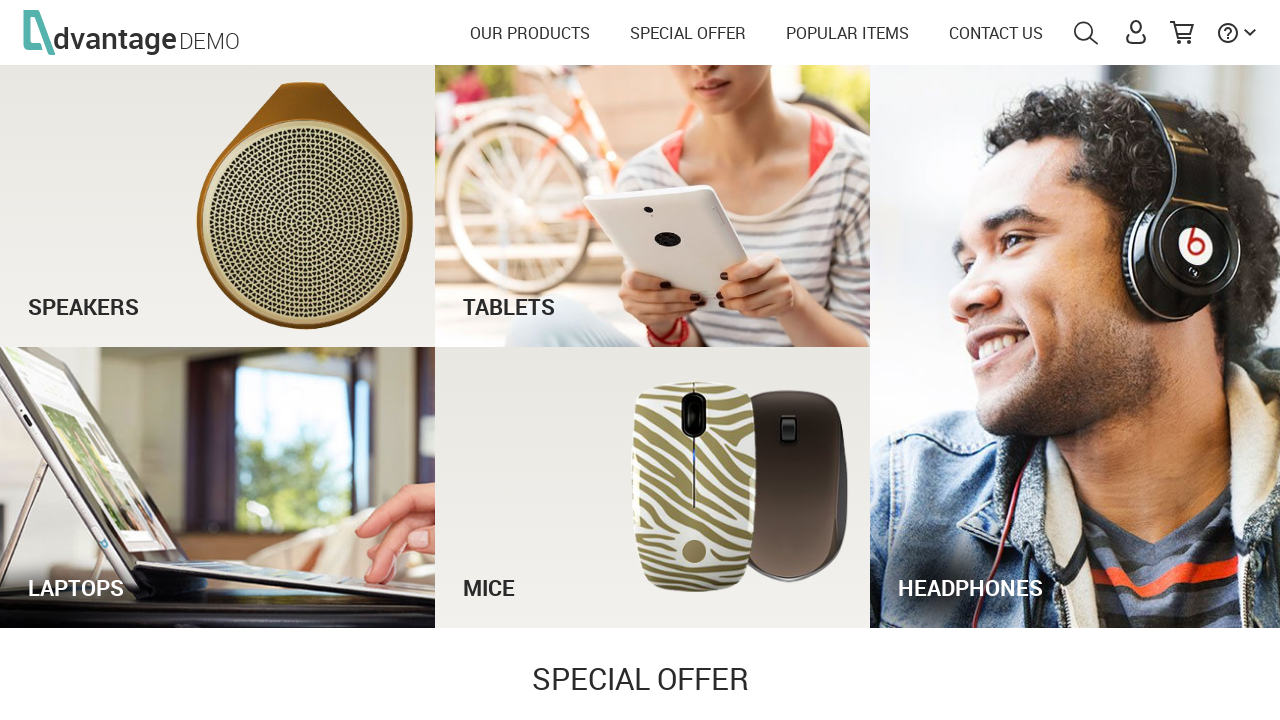